Clicks the Edit button for a specific row in the table on the Challenging DOM page

Starting URL: https://the-internet.herokuapp.com/challenging_dom

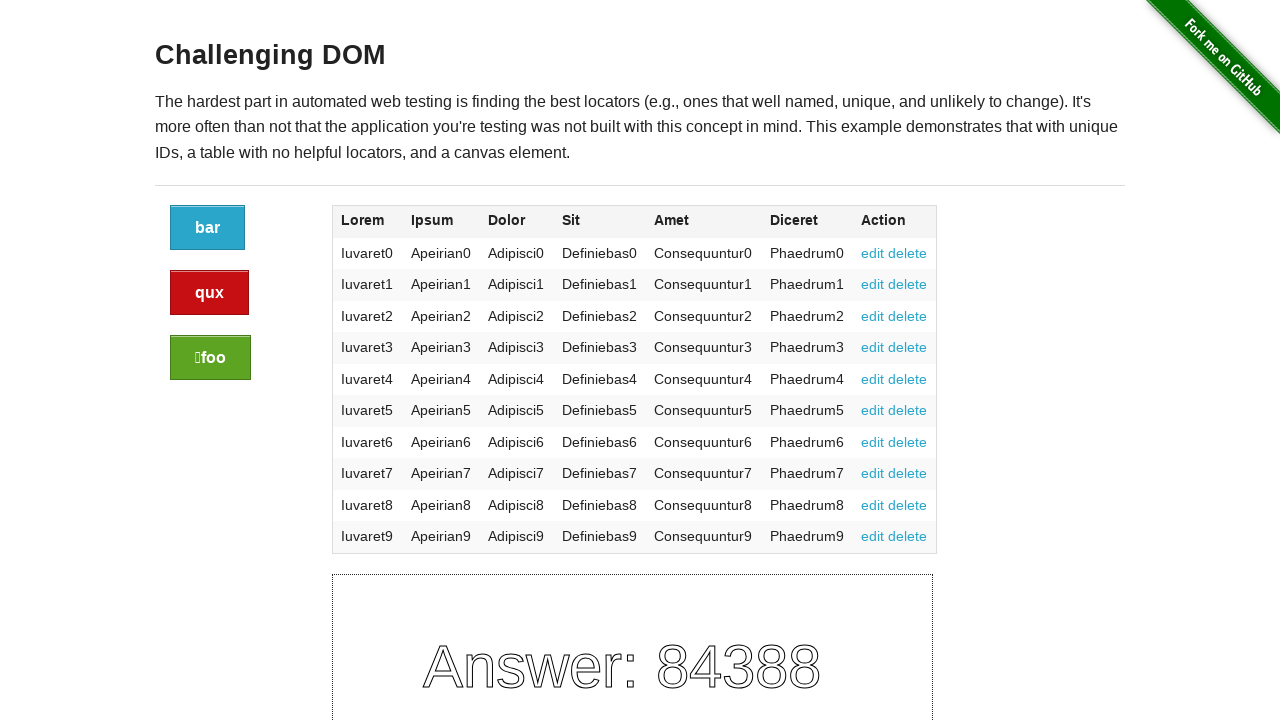

Navigated to Challenging DOM page
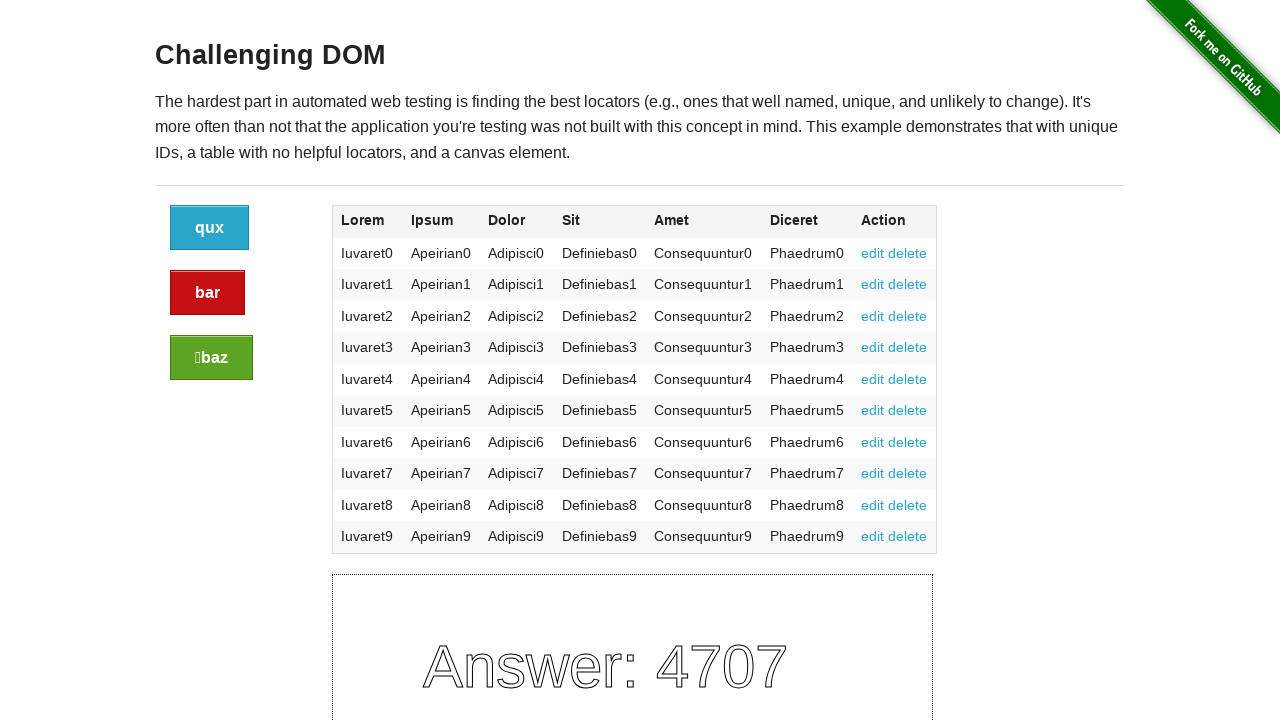

Located Edit button for row 2
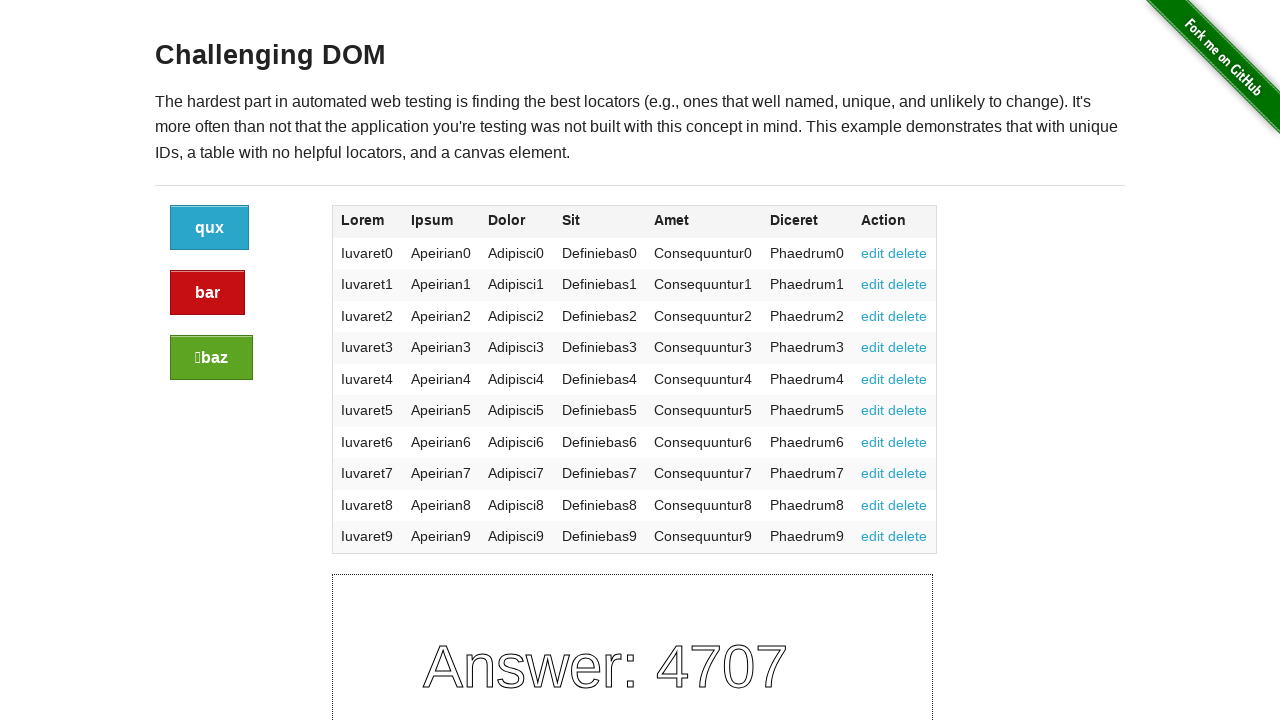

Clicked Edit button for row 2 at (873, 284) on //table/tbody/tr[2]/td[7]/a[1]
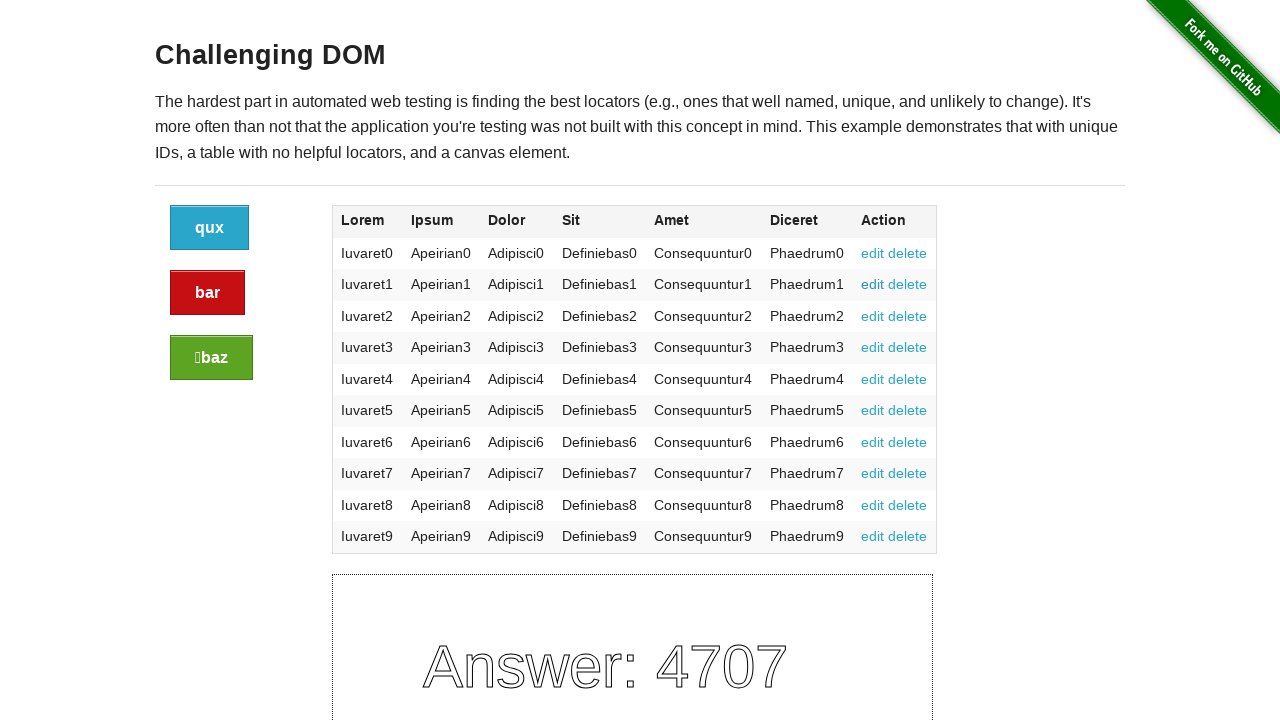

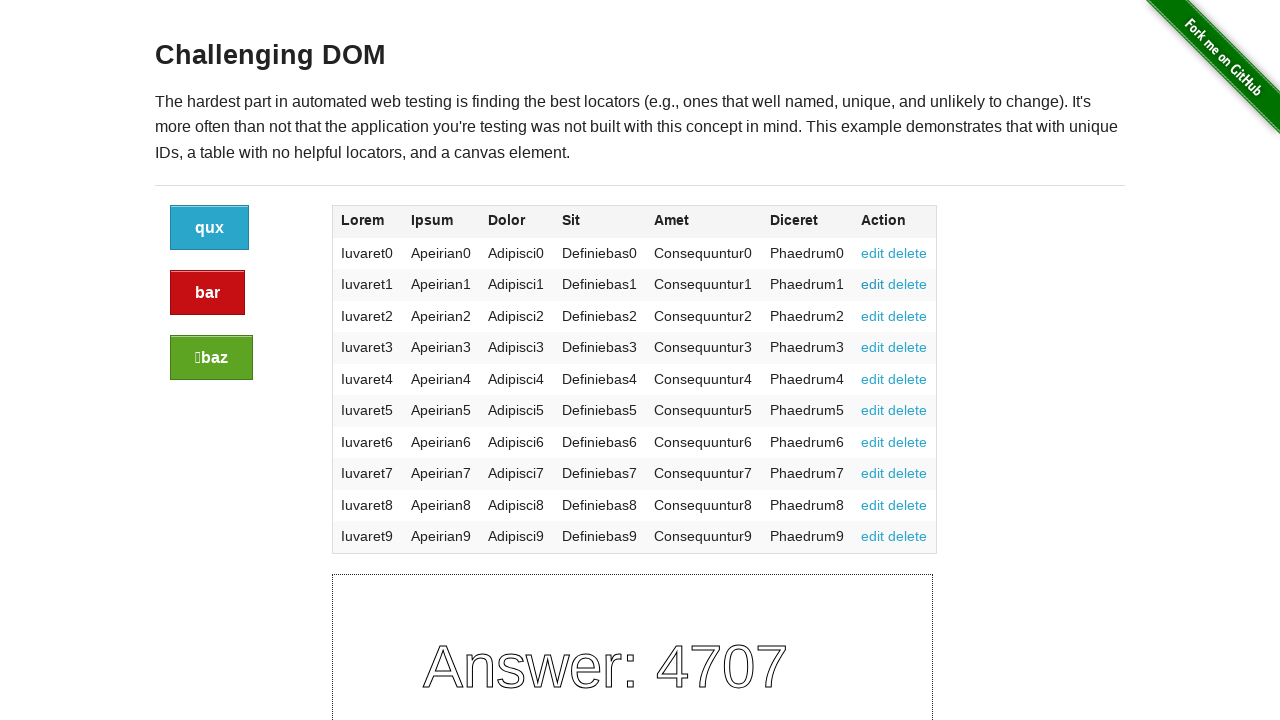